Extracts numbers from the page, calculates their sum, selects it from a dropdown, and submits

Starting URL: http://suninjuly.github.io/selects2.html

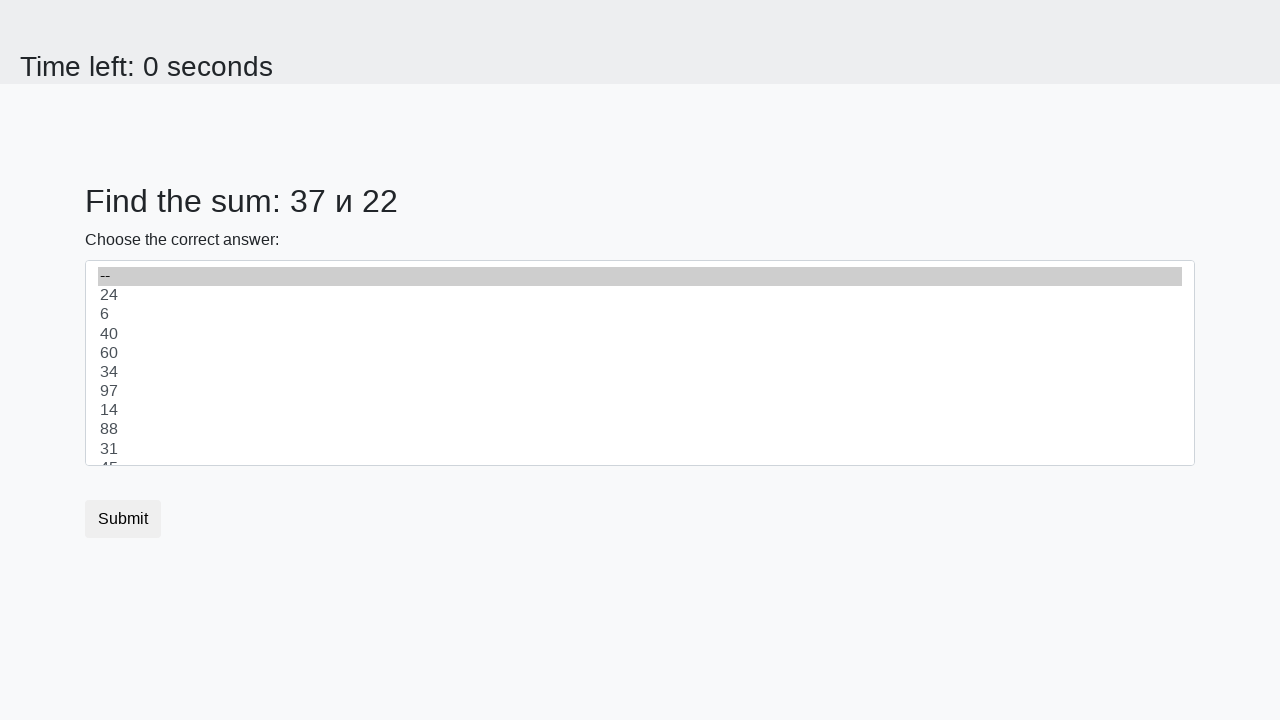

Located all elements with class 'nowrap'
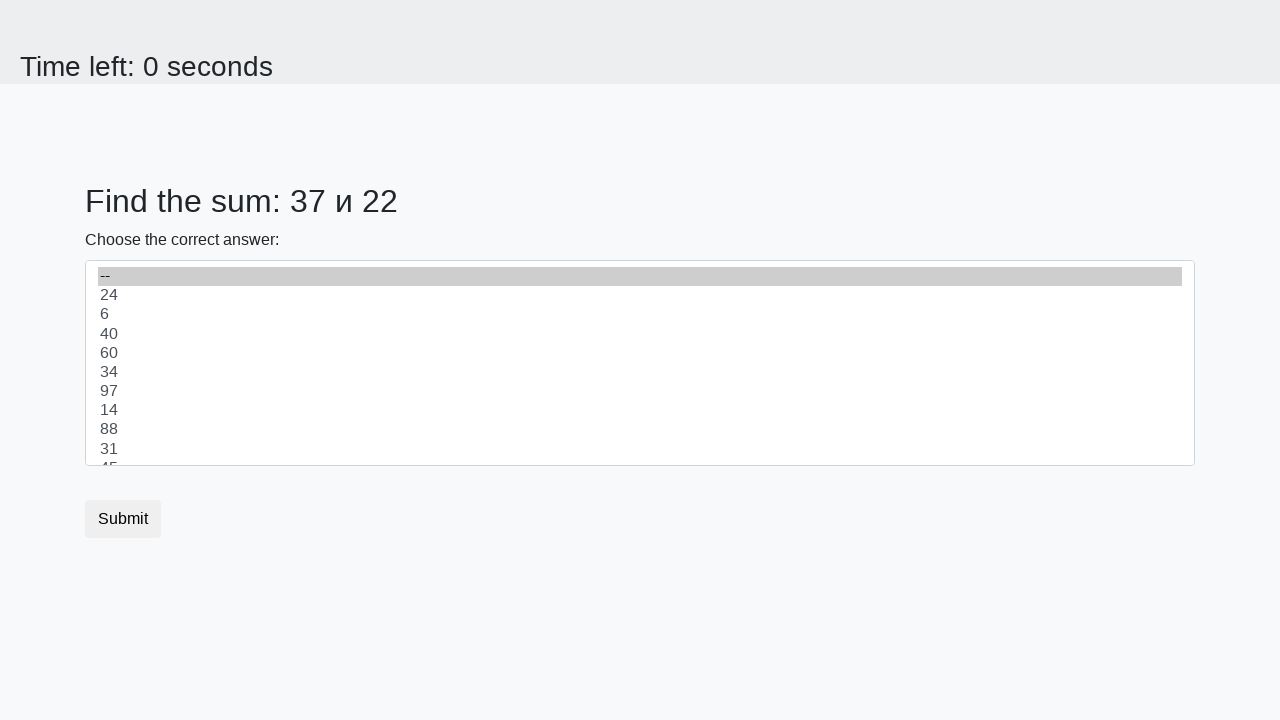

Extracted digits from elements: ['37', '22']
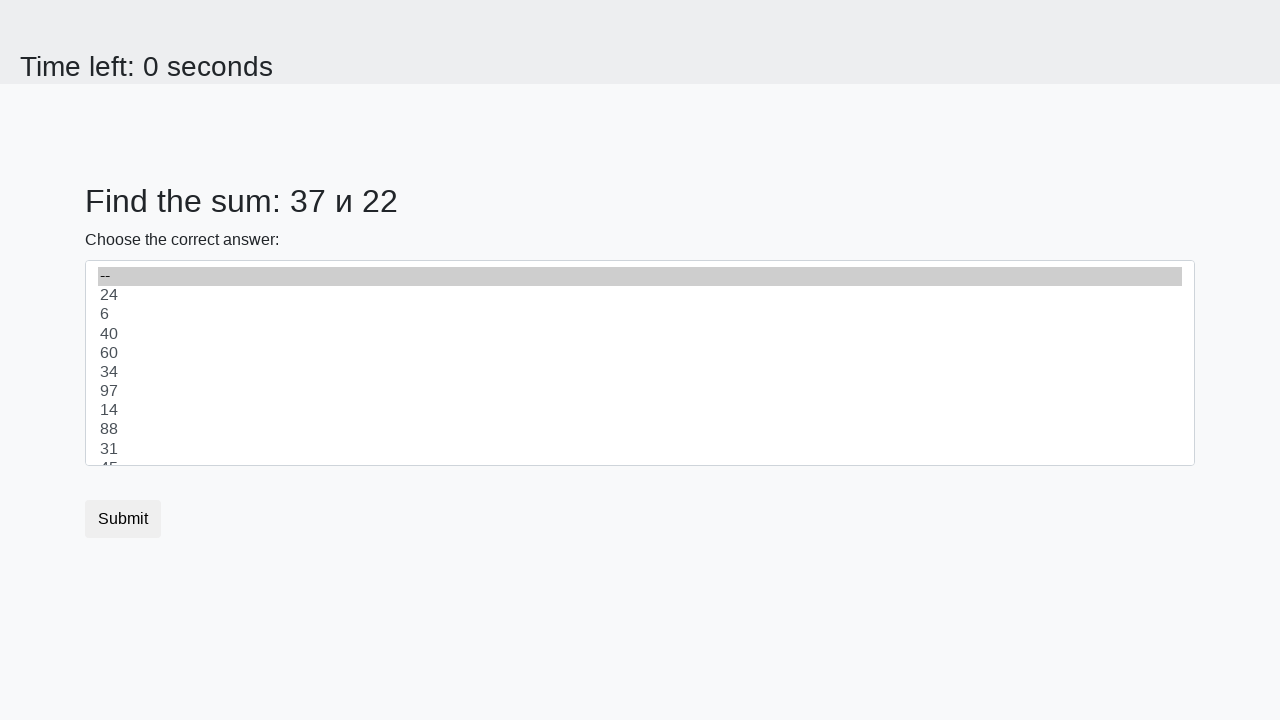

Calculated sum of last 3 digits: 59
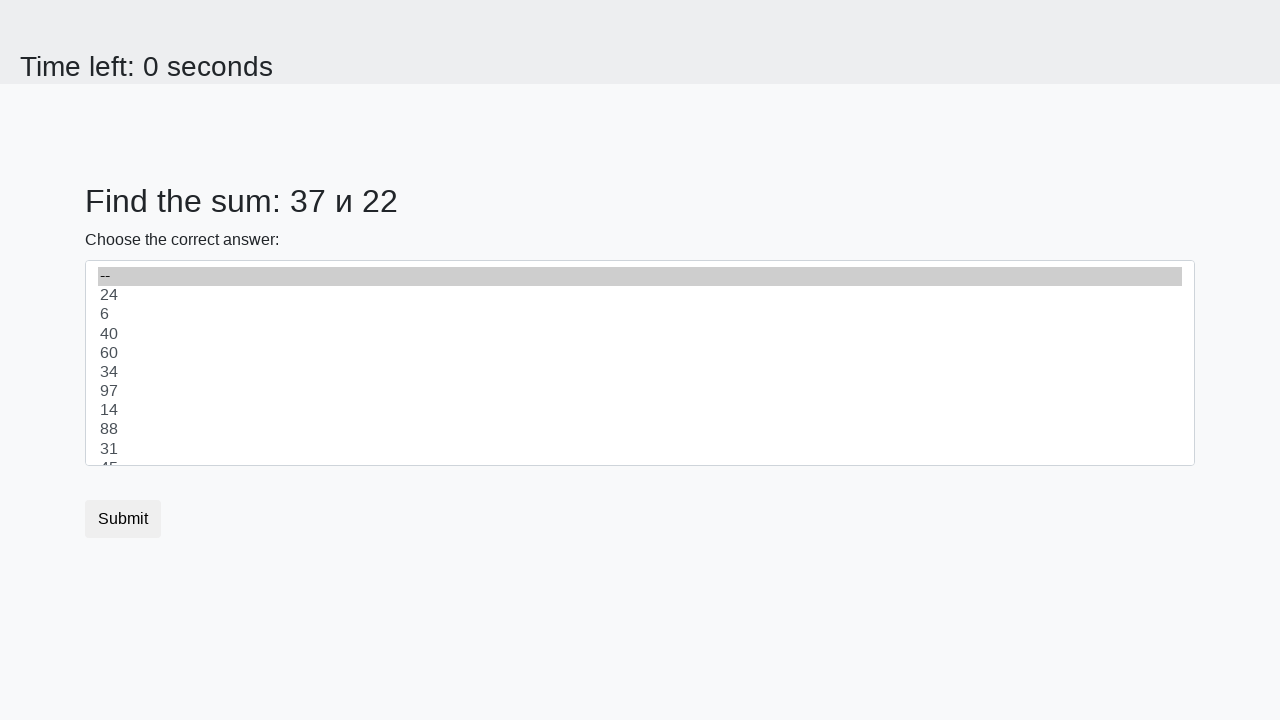

Selected value '59' from dropdown on select
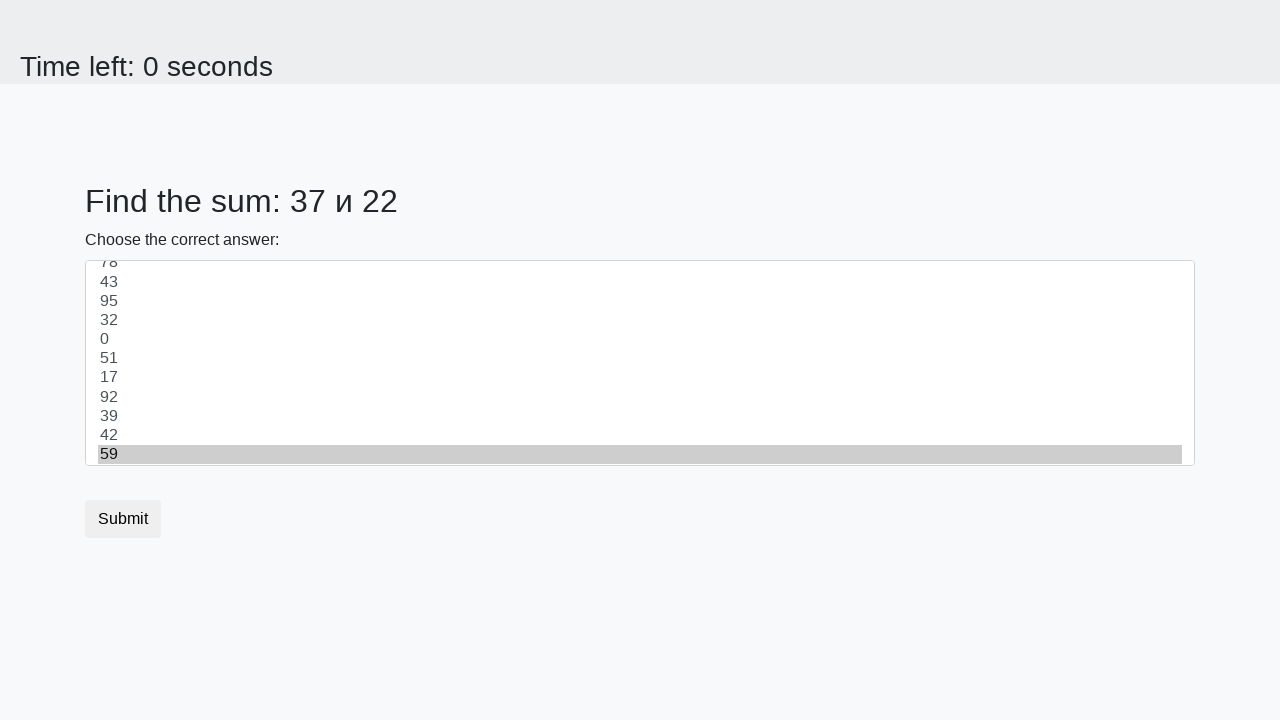

Clicked submit button at (123, 519) on button.btn
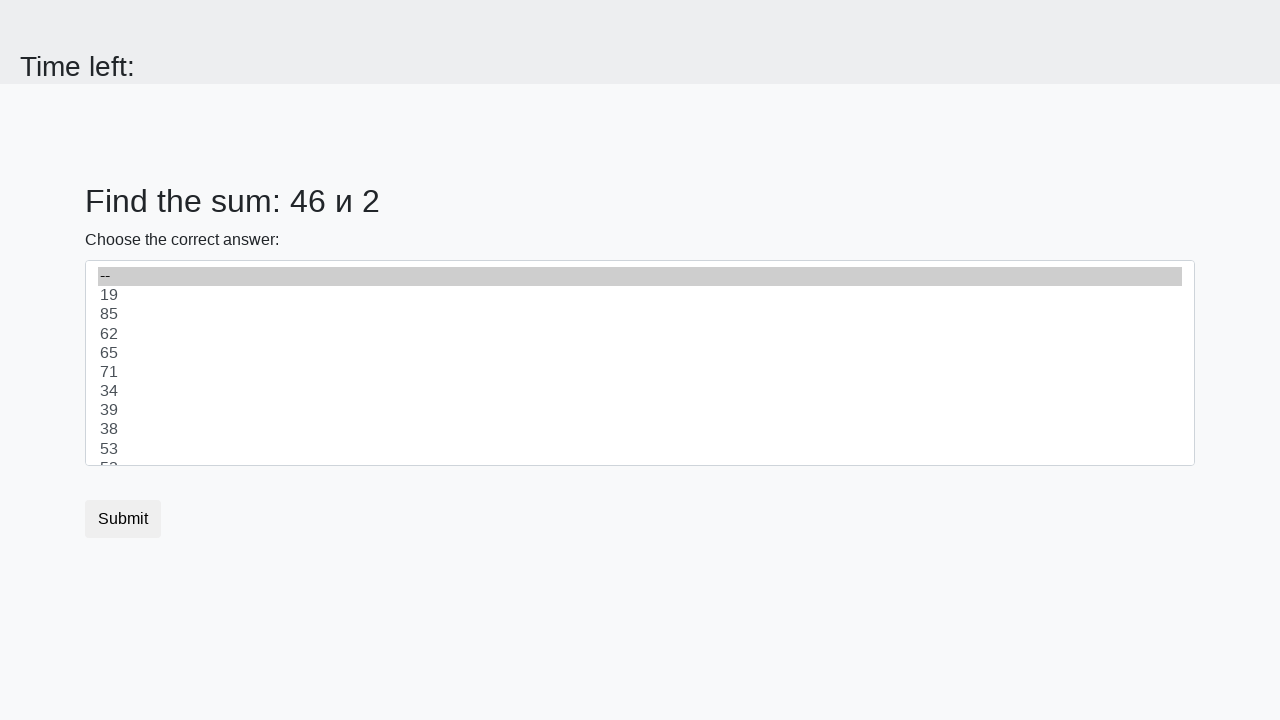

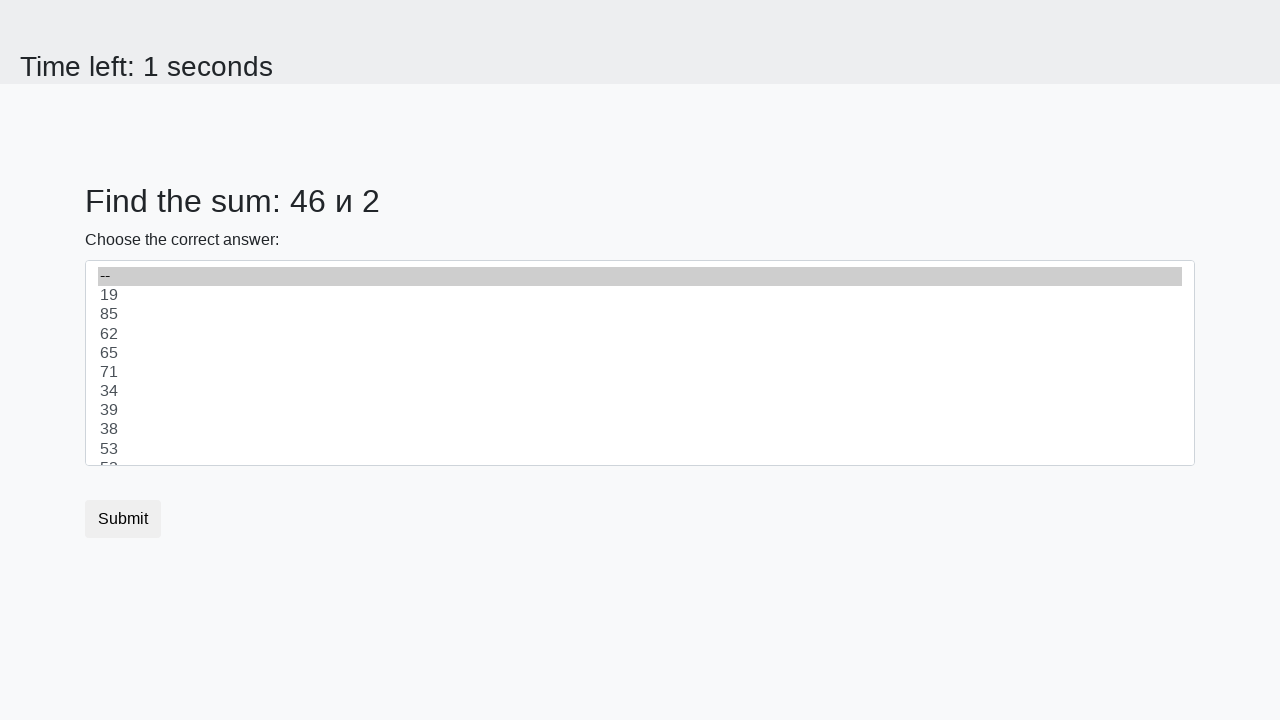